Navigates to the TestLeaf platform homepage. This is a skeleton test that performs no additional actions after navigation.

Starting URL: https://platform.testleaf.com/#/

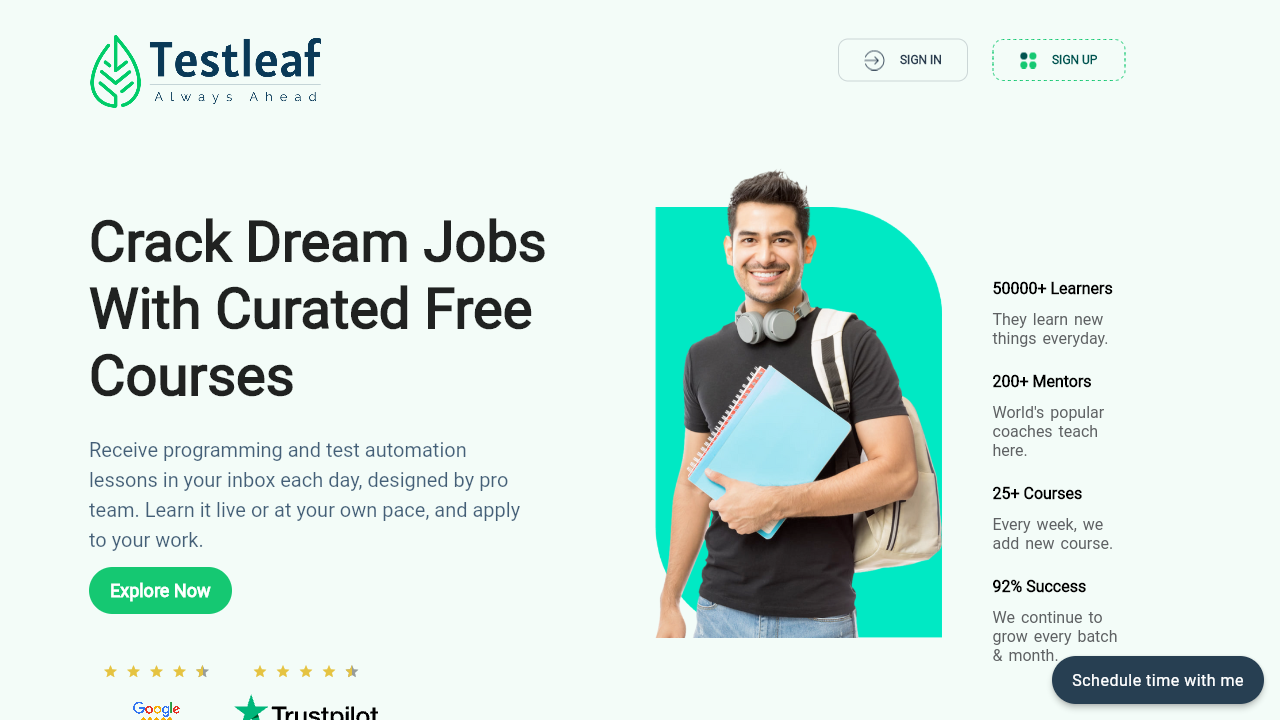

Navigated to TestLeaf platform homepage
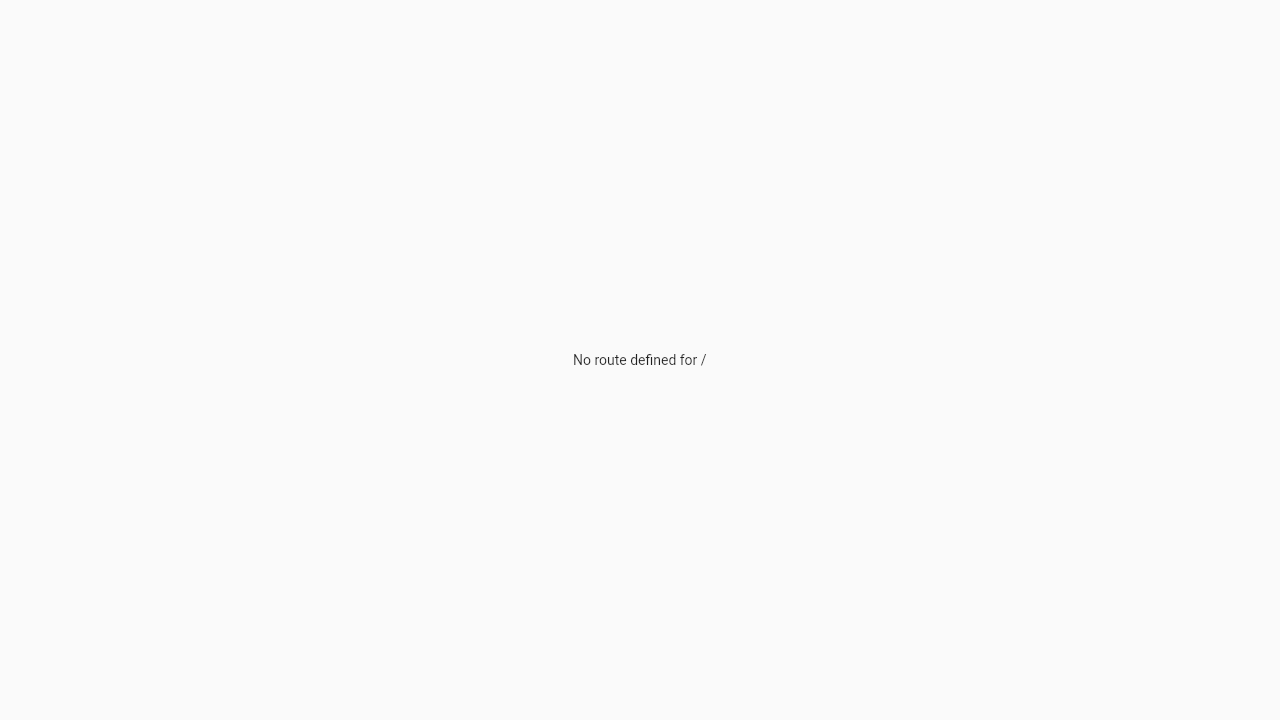

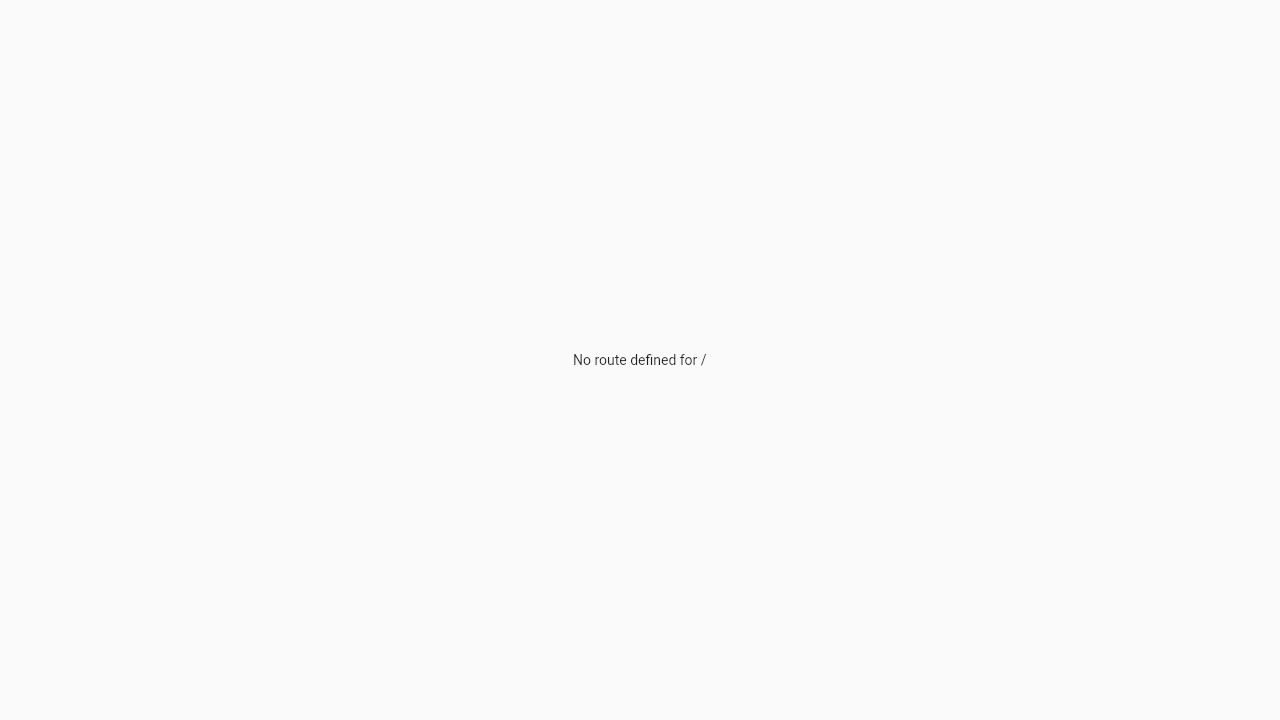